Tests page scrolling functionality by scrolling down the page and then scrolling back up on a website.

Starting URL: https://devplaced.qspiders.com/

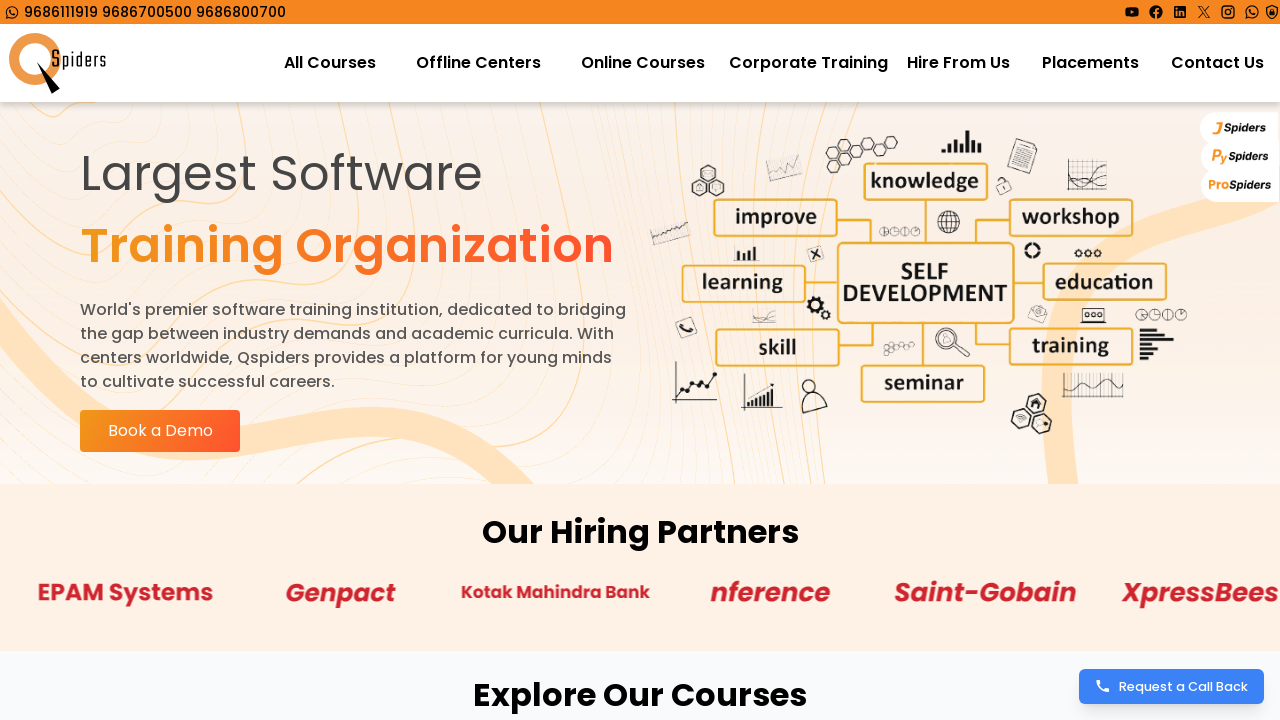

Set viewport size to 1920x1080
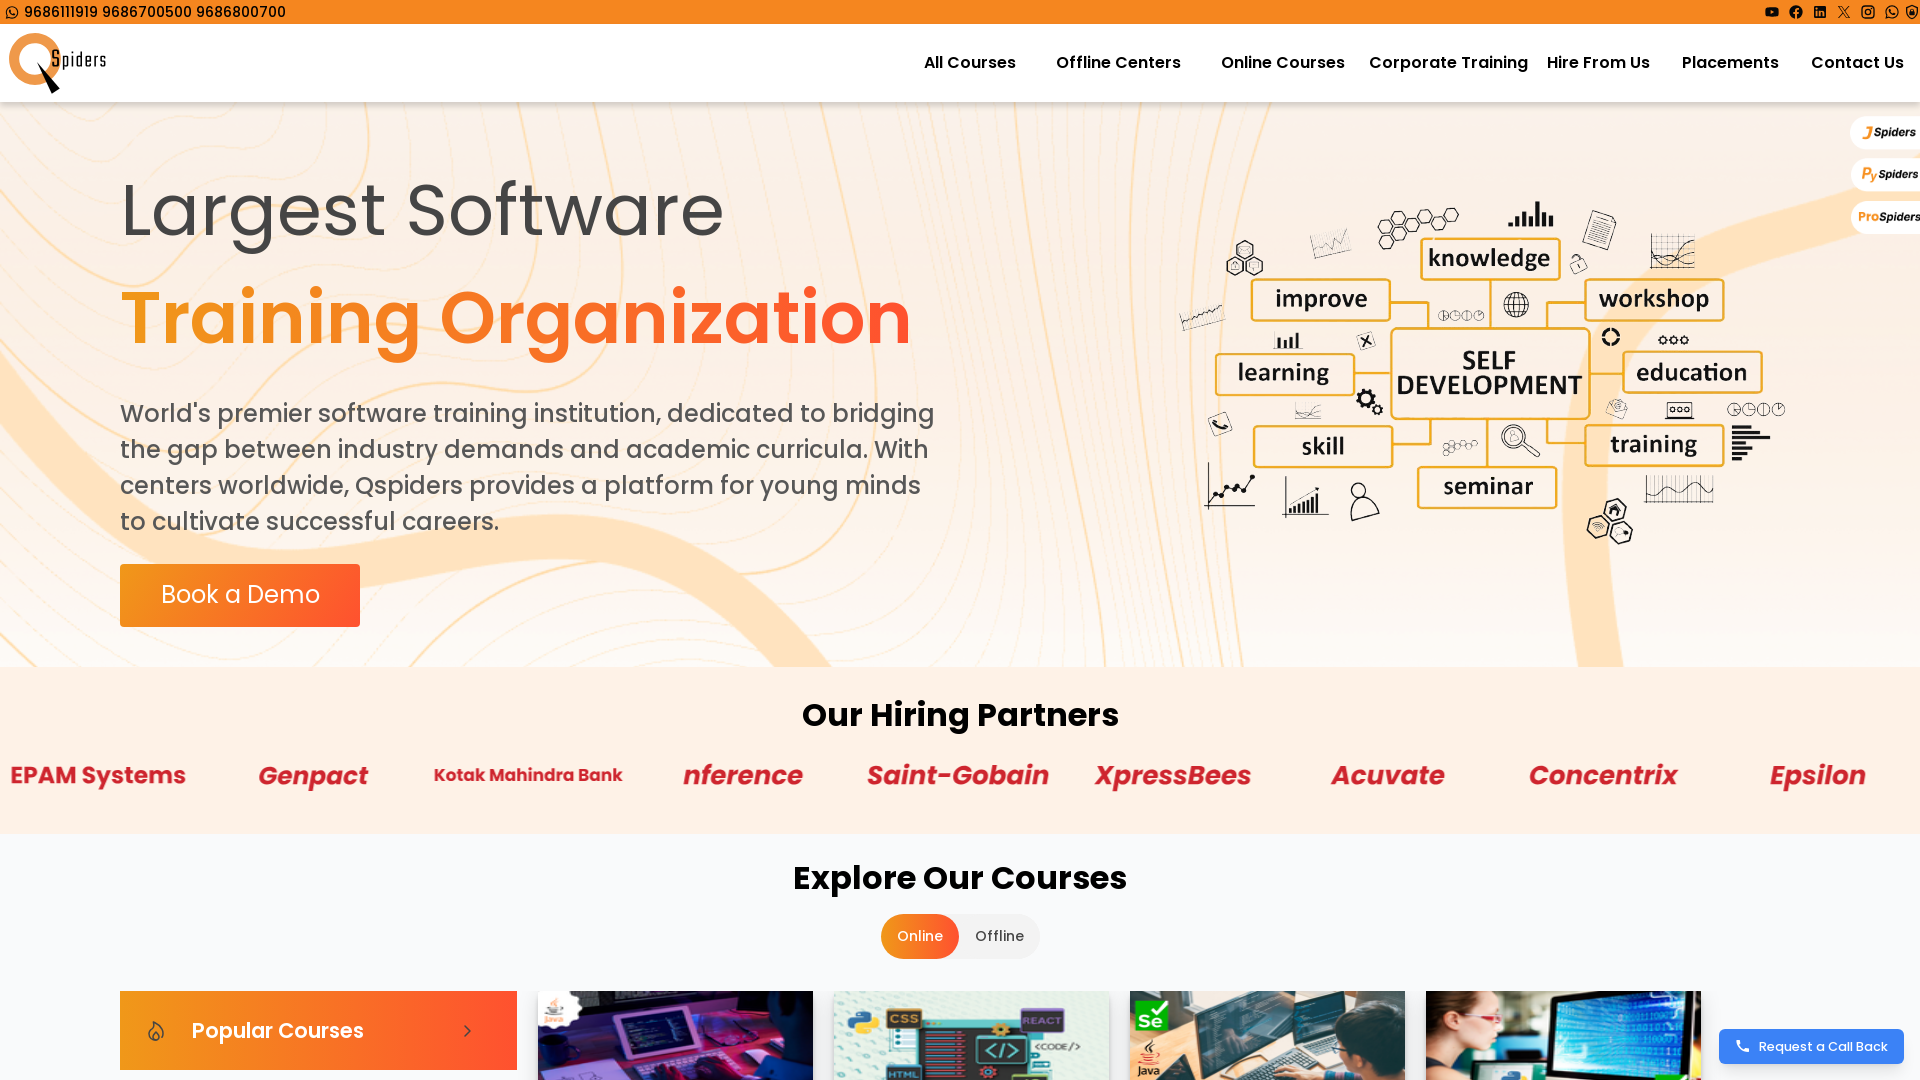

Page loaded (domcontentloaded state)
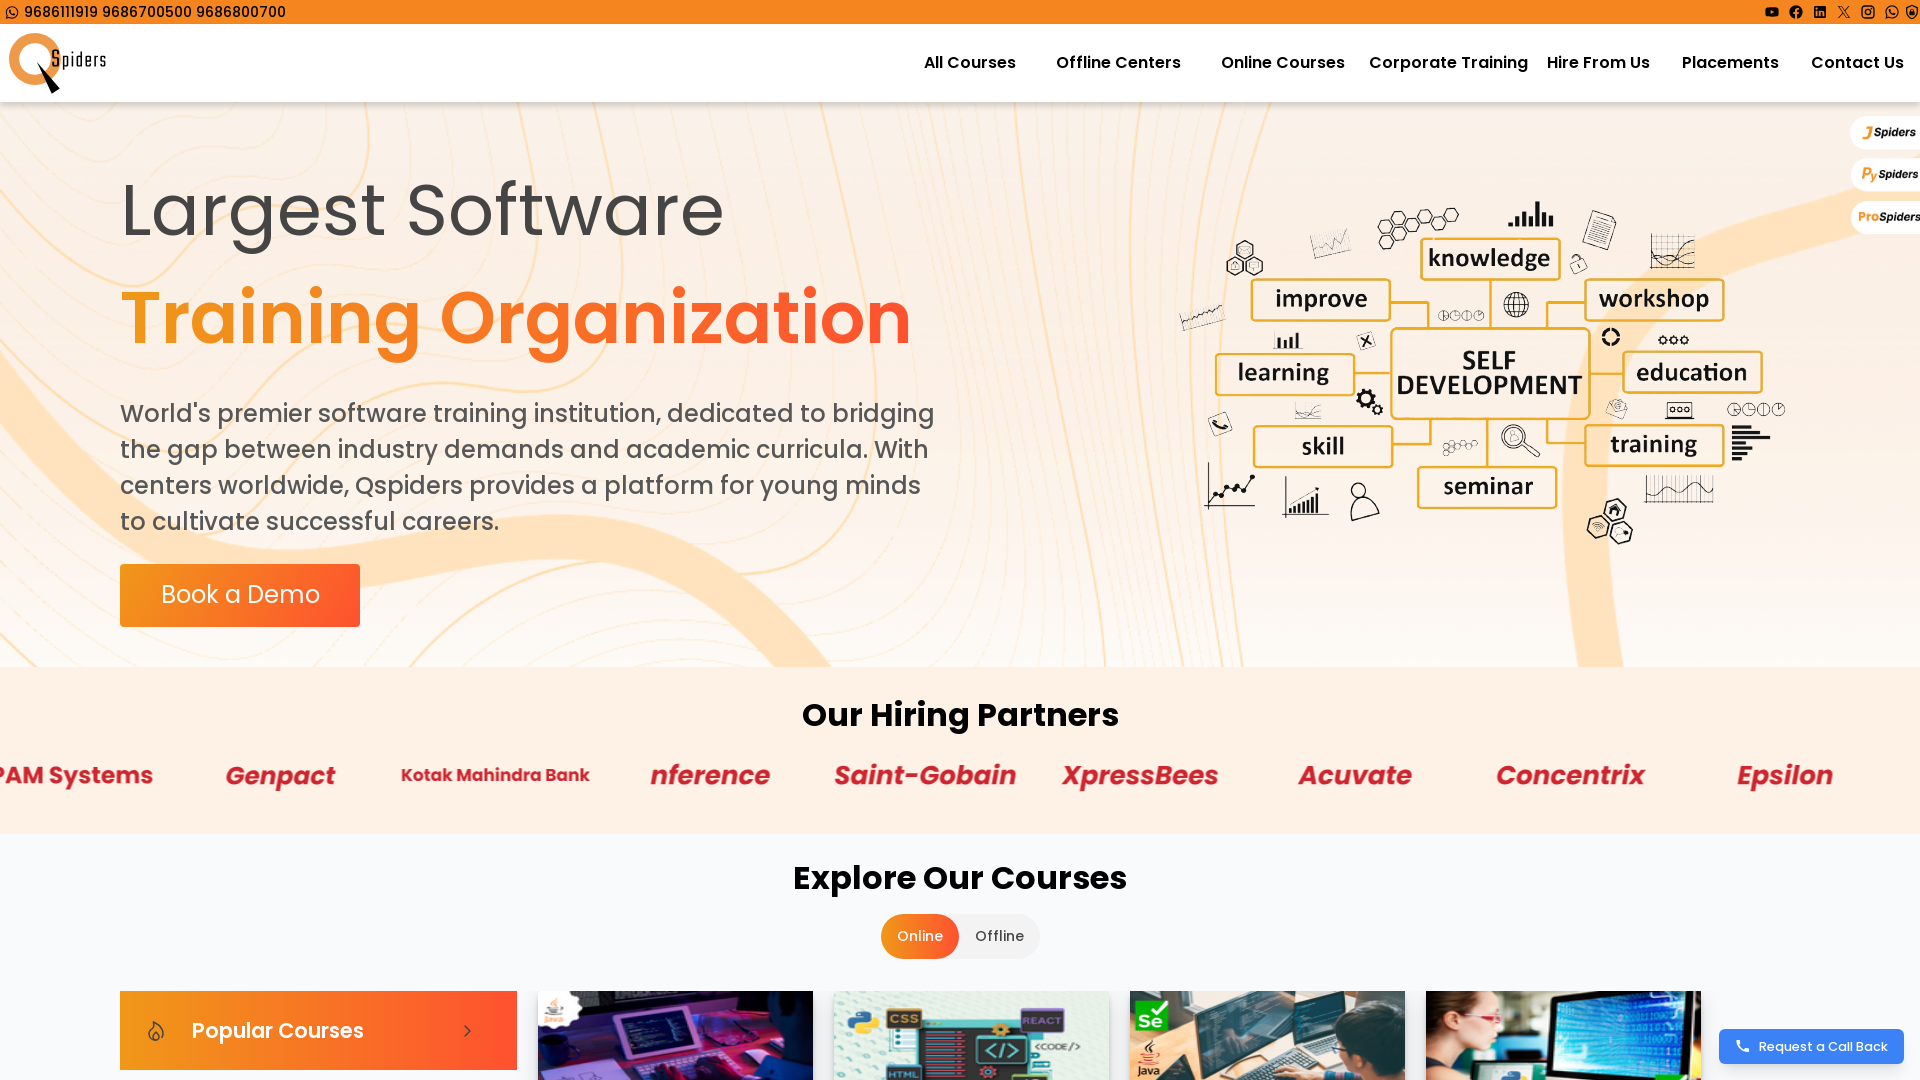

Scrolled down 8000 pixels
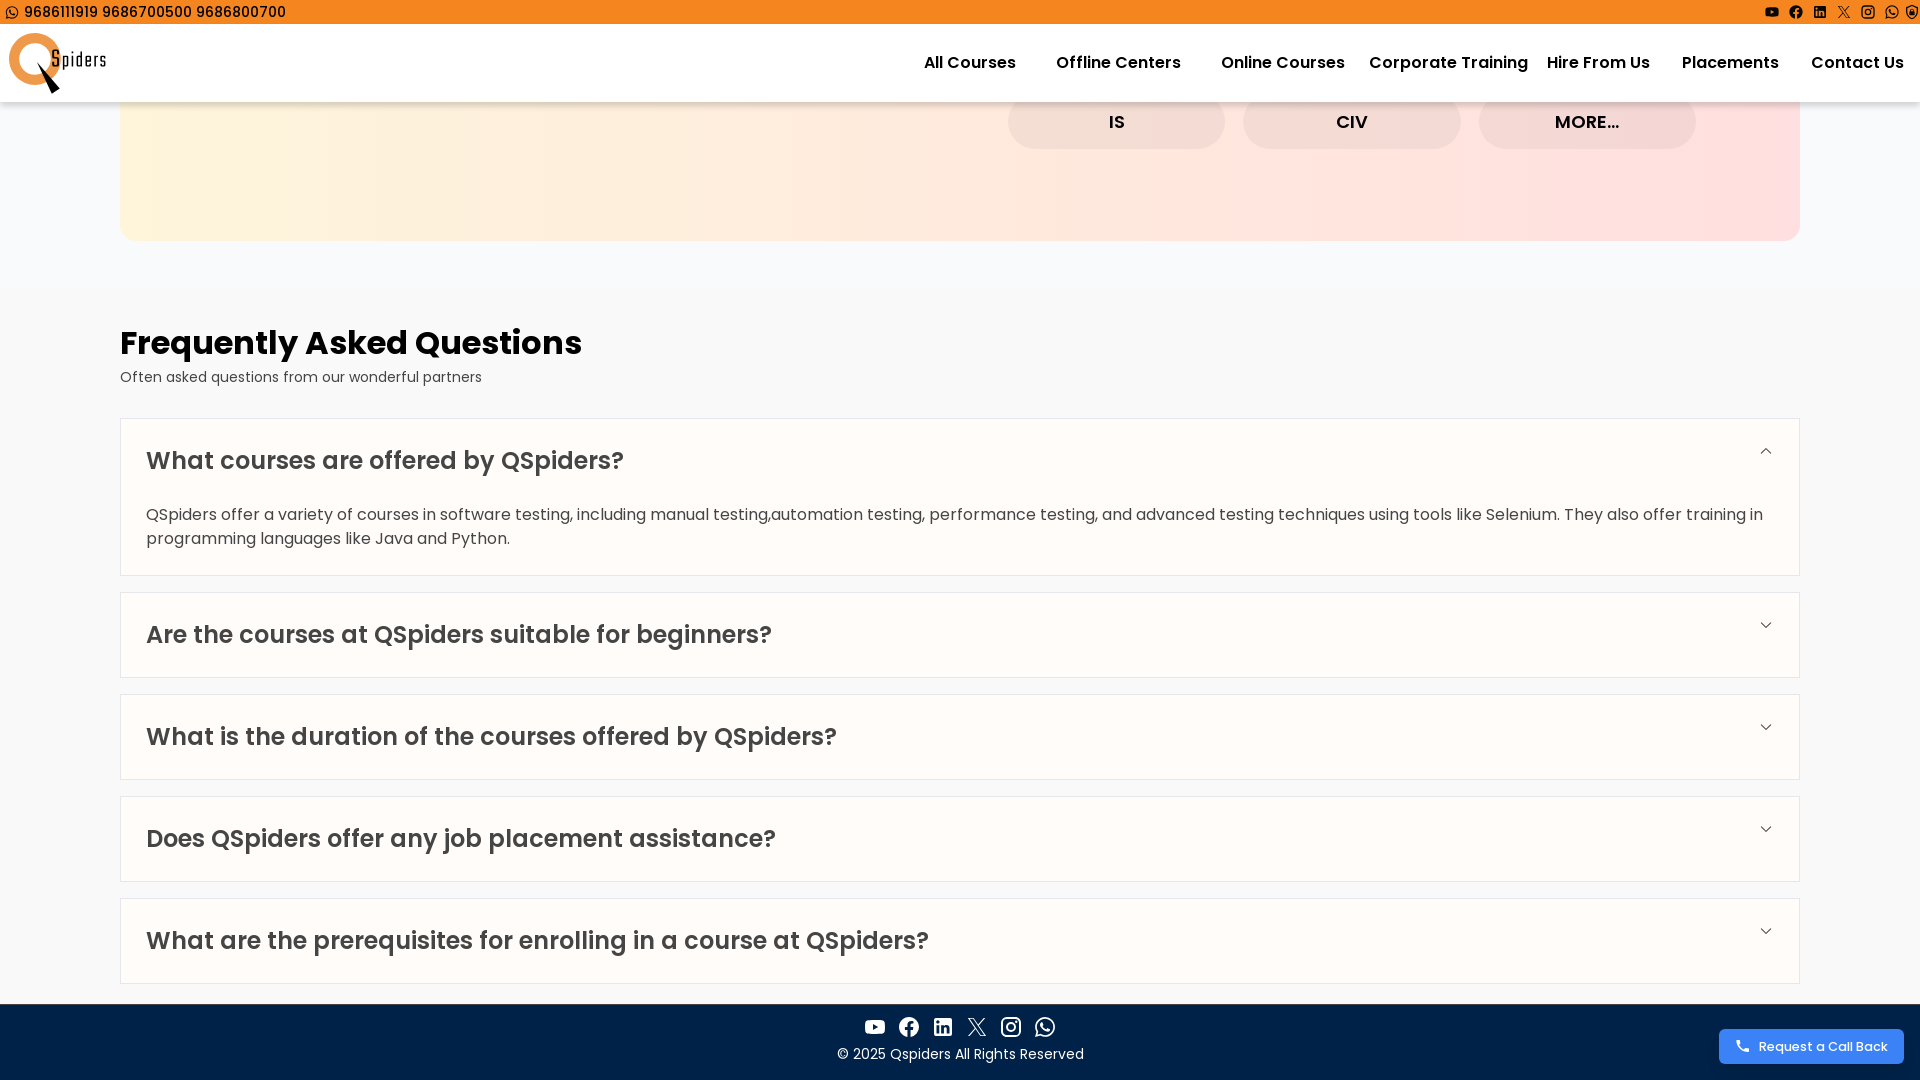

Waited 2 seconds for scroll to complete
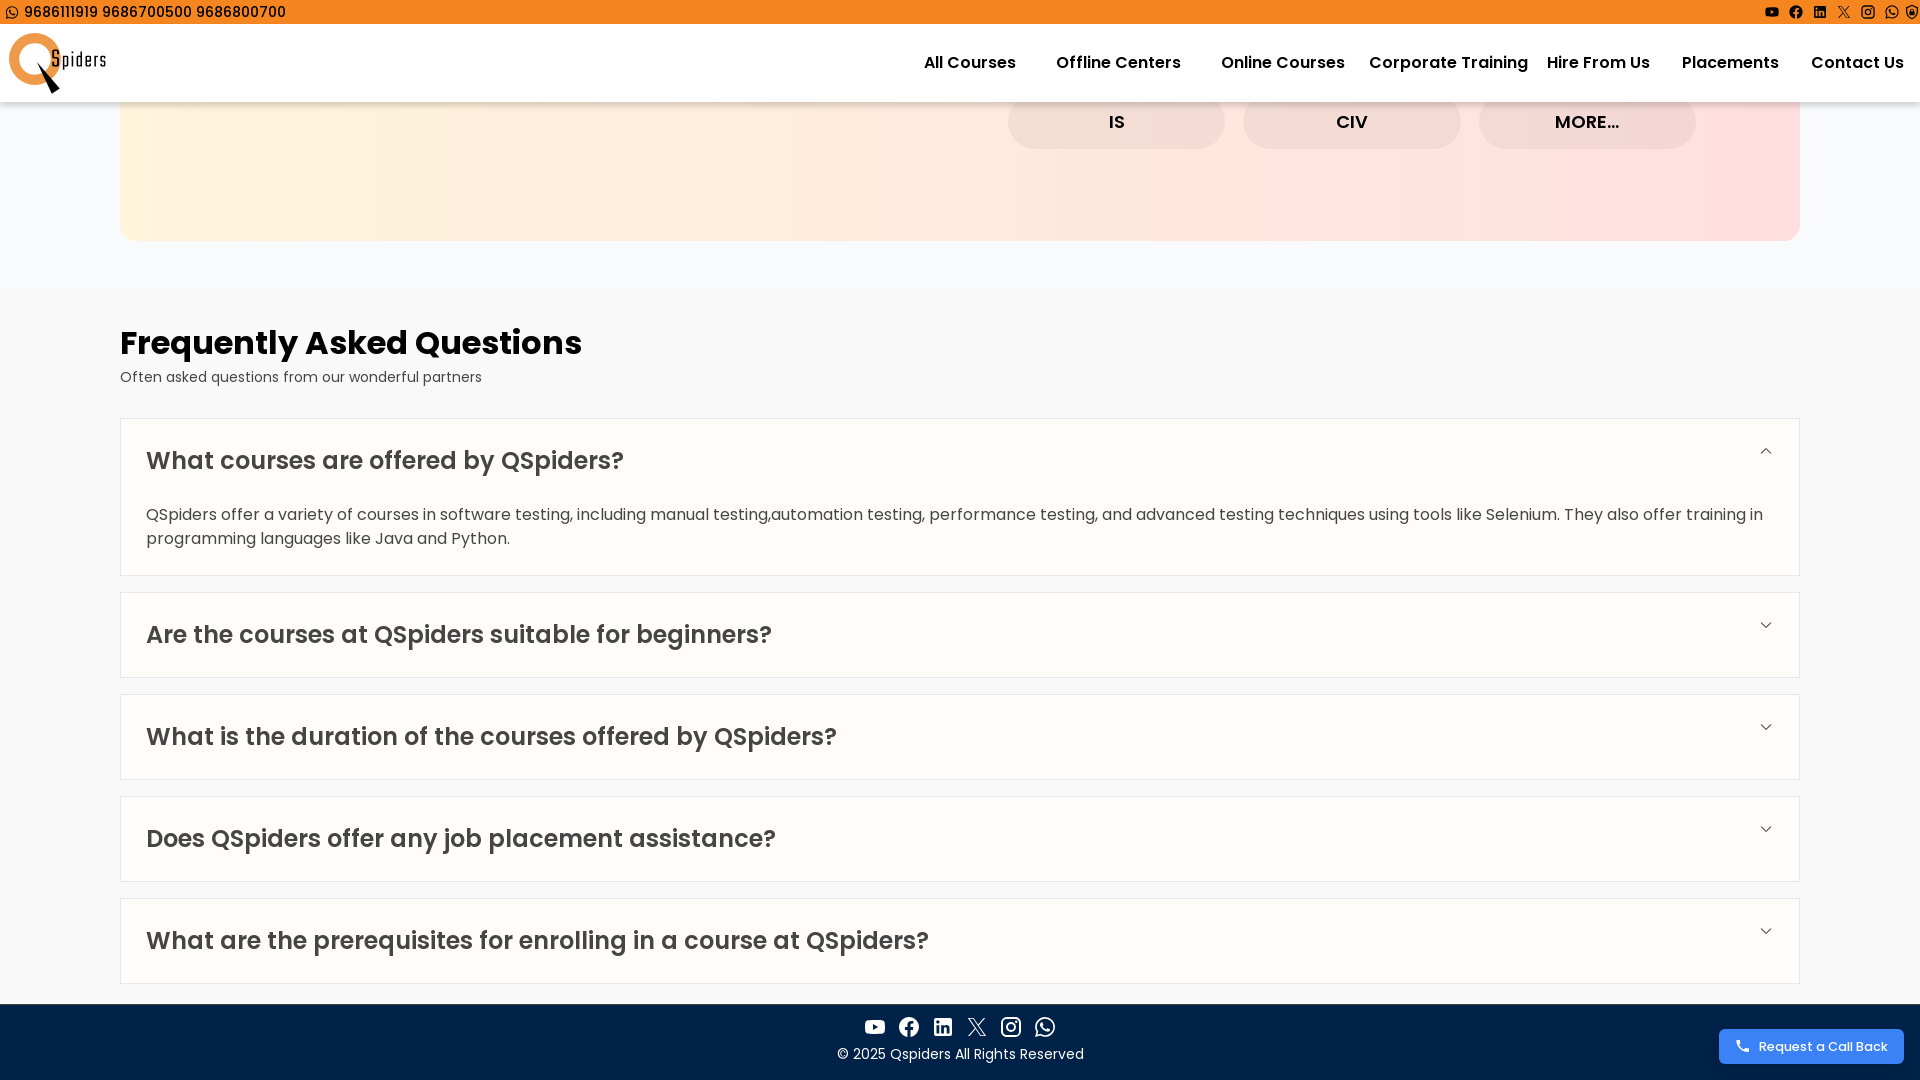

Scrolled up 5000 pixels
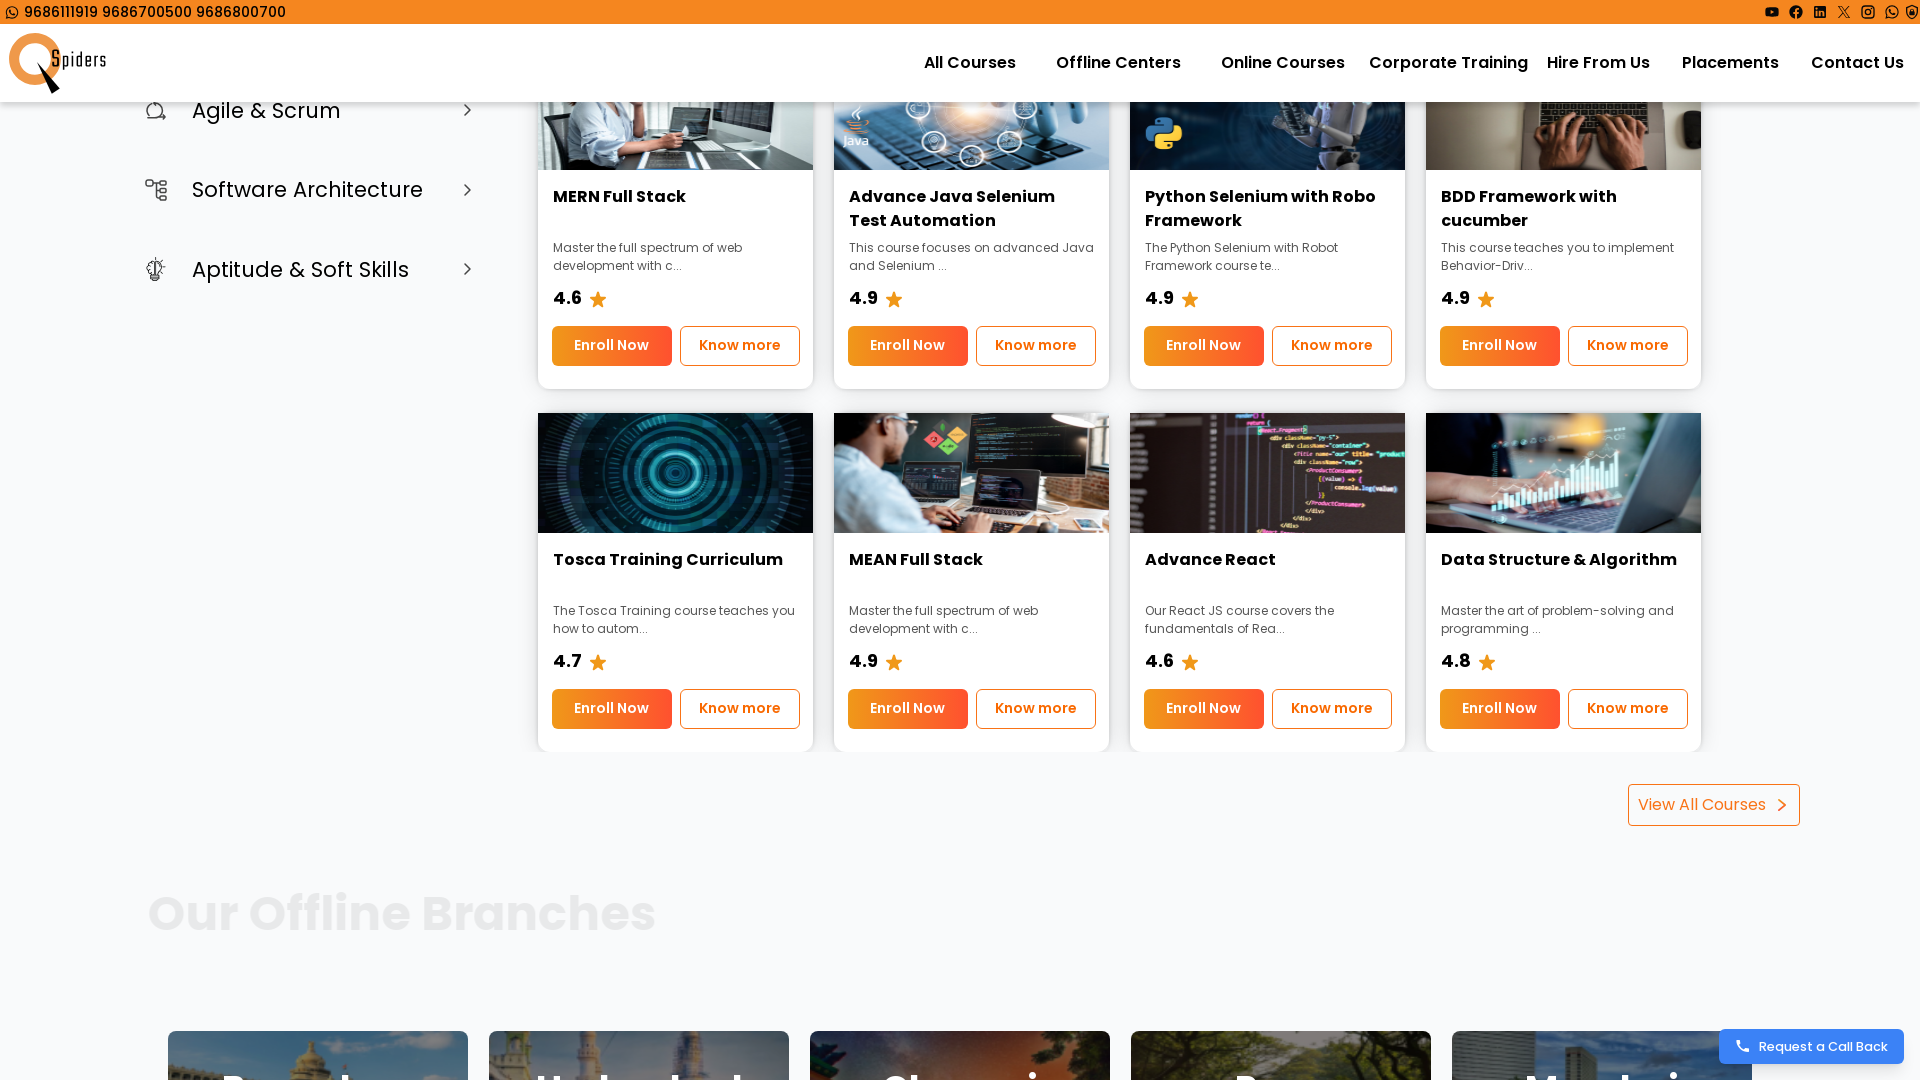

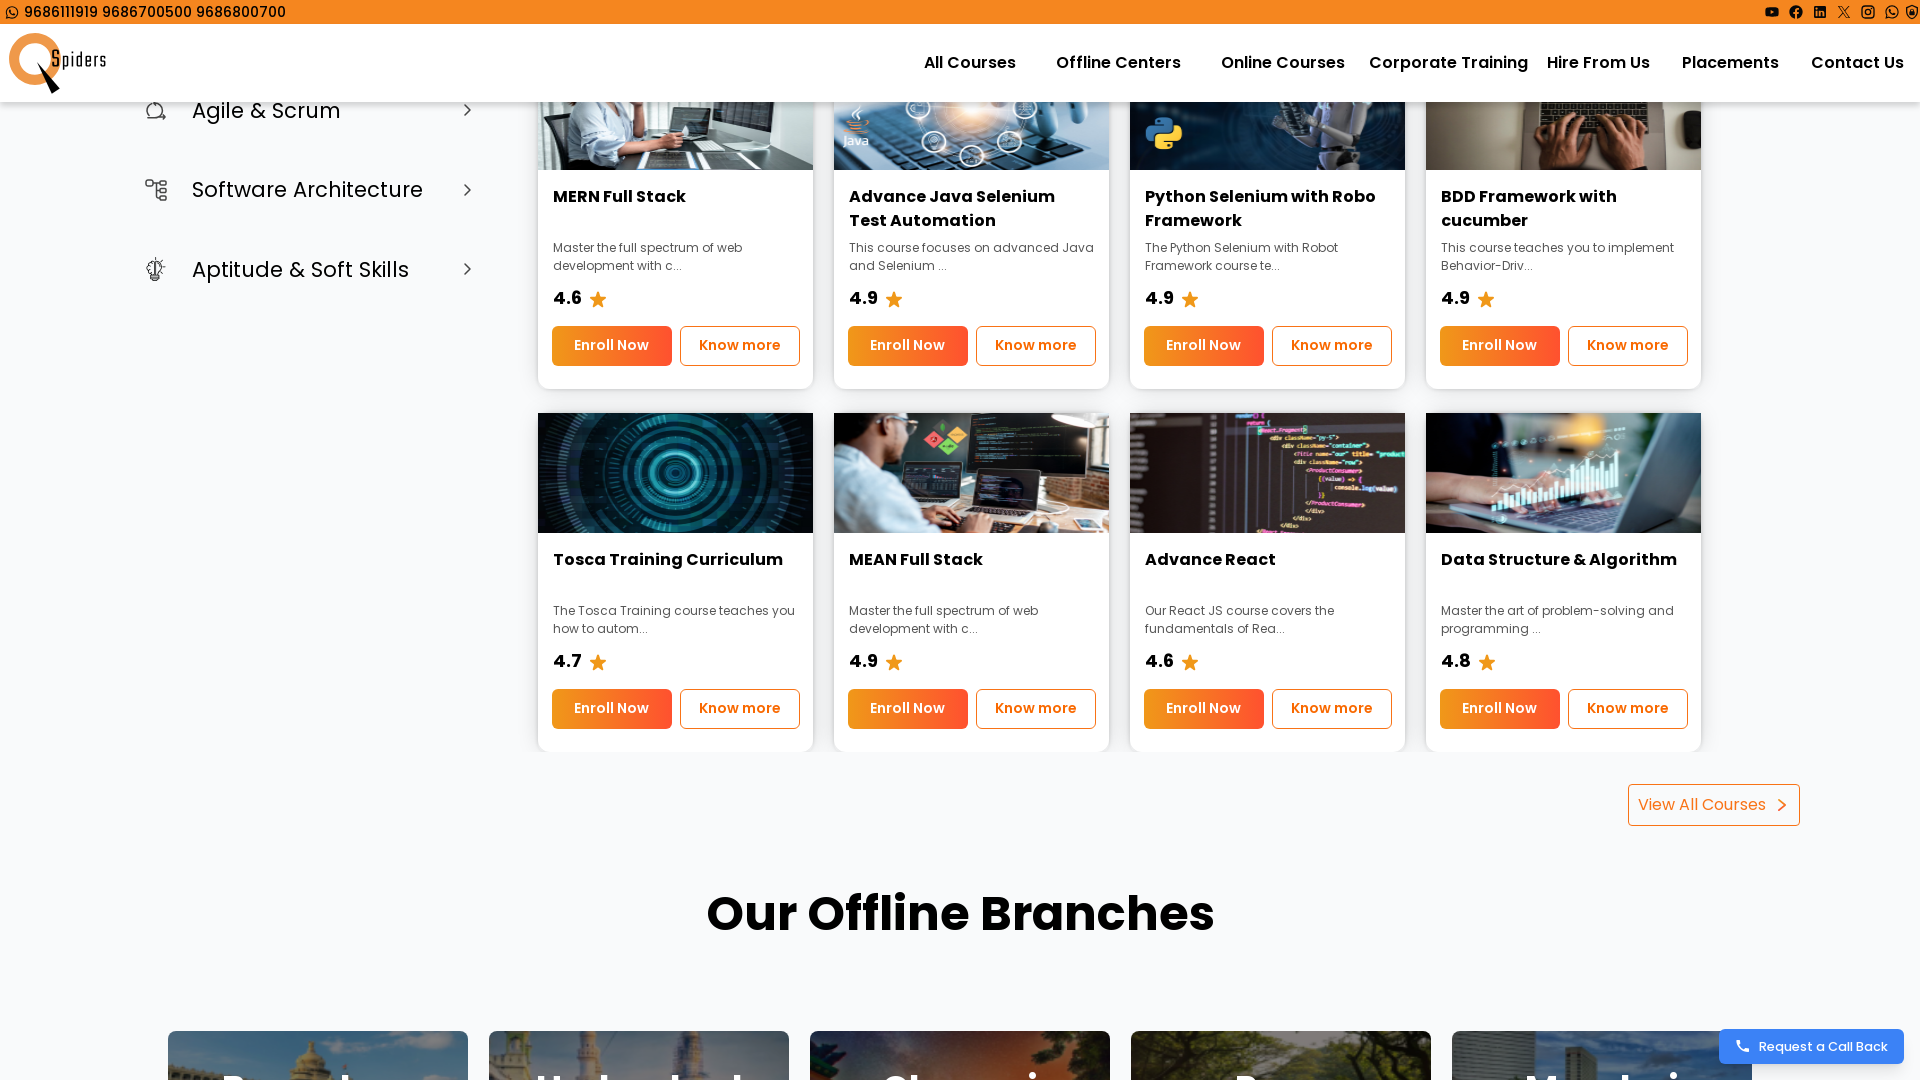